Tests double-click functionality on W3Schools interactive demo by entering text in a field, double-clicking a button to copy text, and verifying the text is copied to another field

Starting URL: https://www.w3schools.com/tags/tryit.asp?filename=tryhtml5_ev_ondblclick3

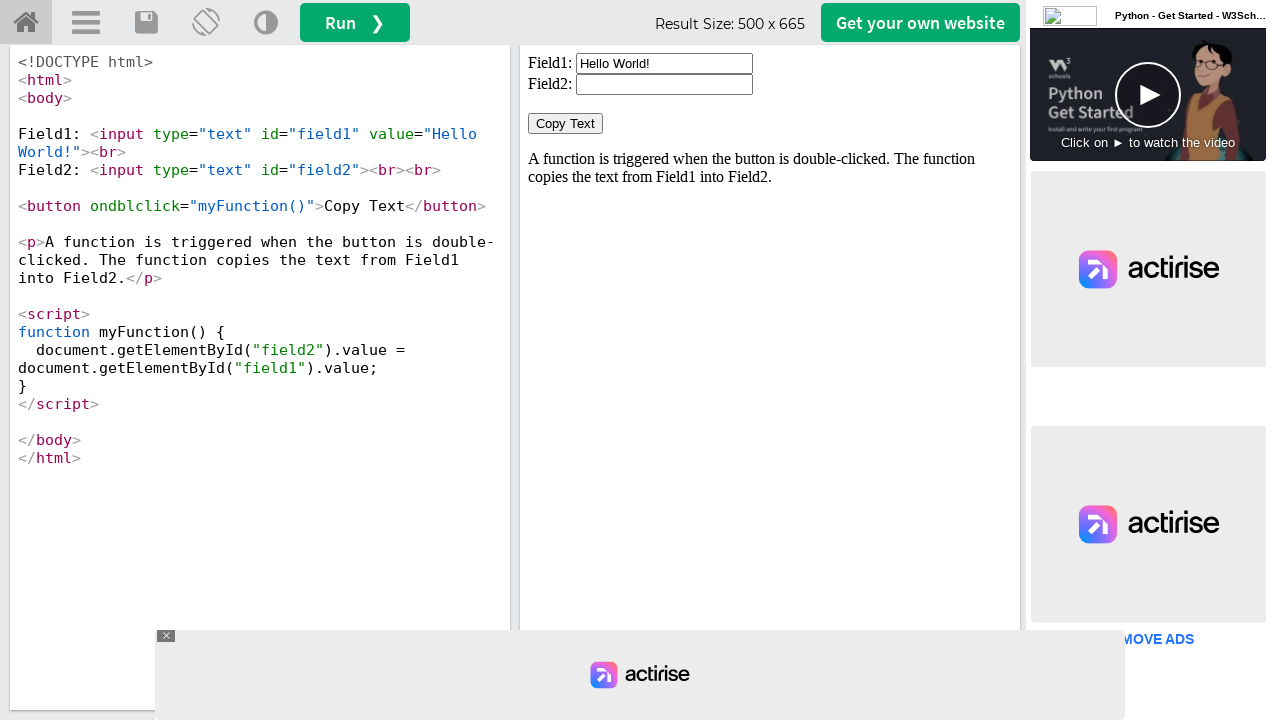

Located iframe containing the W3Schools demo
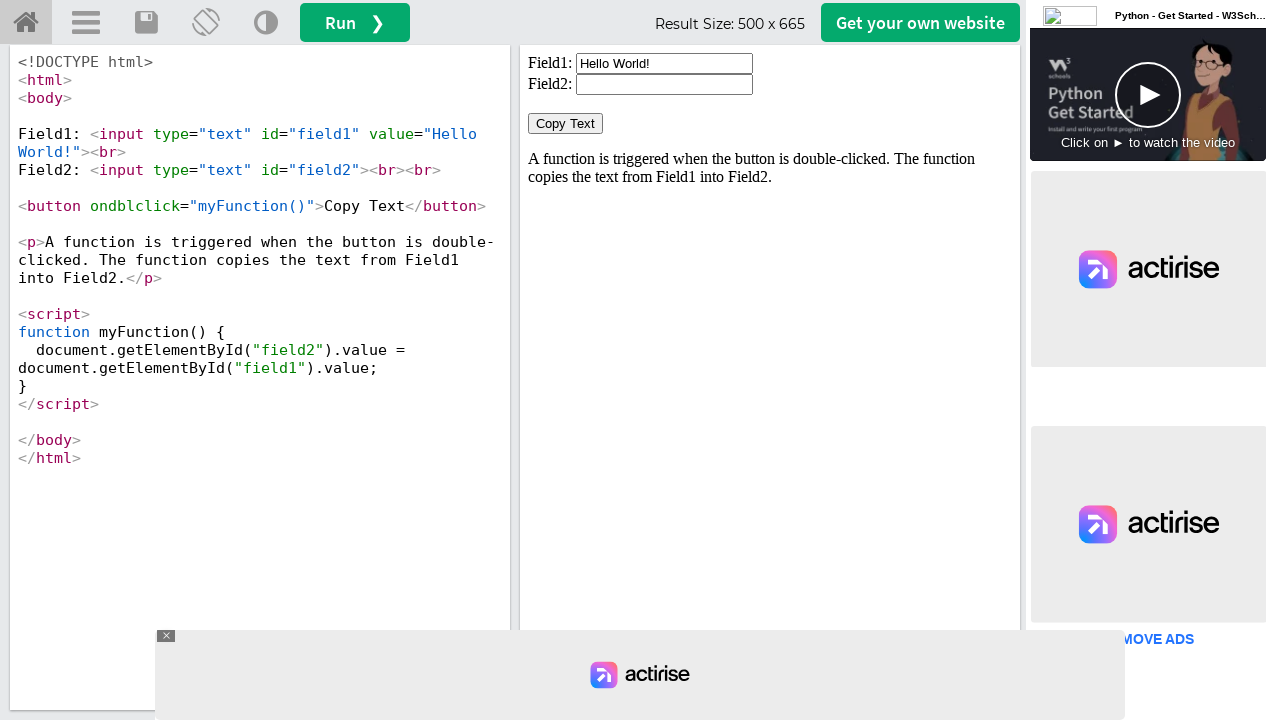

Cleared the first input field on iframe#iframeResult >> internal:control=enter-frame >> input#field1
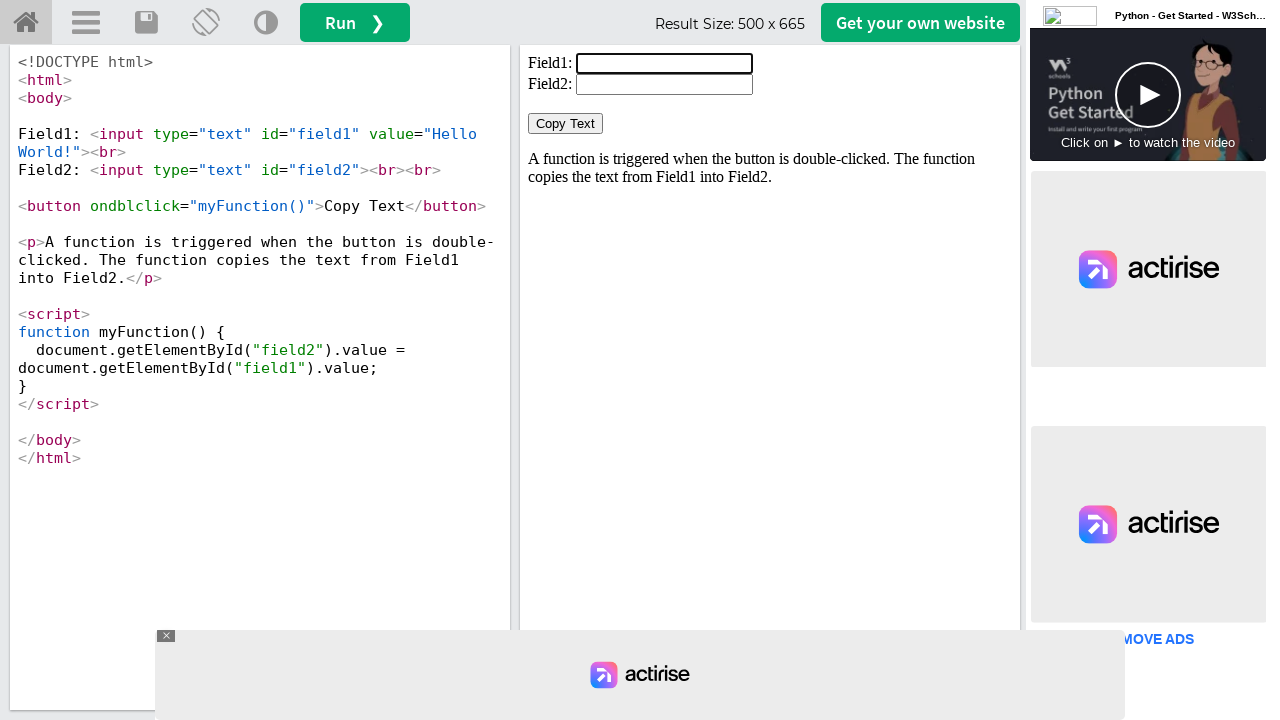

Filled first input field with 'WELCOME' on iframe#iframeResult >> internal:control=enter-frame >> input#field1
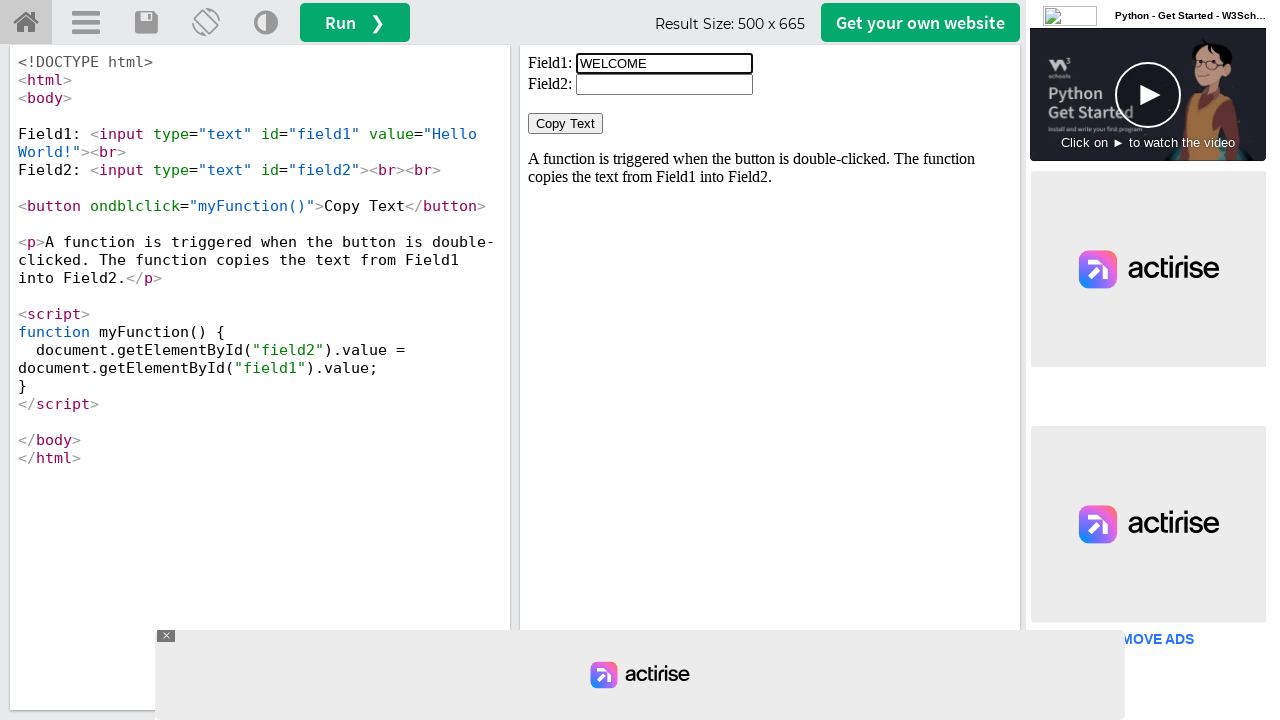

Double-clicked the 'Copy Text' button at (566, 124) on iframe#iframeResult >> internal:control=enter-frame >> button:has-text('Copy Tex
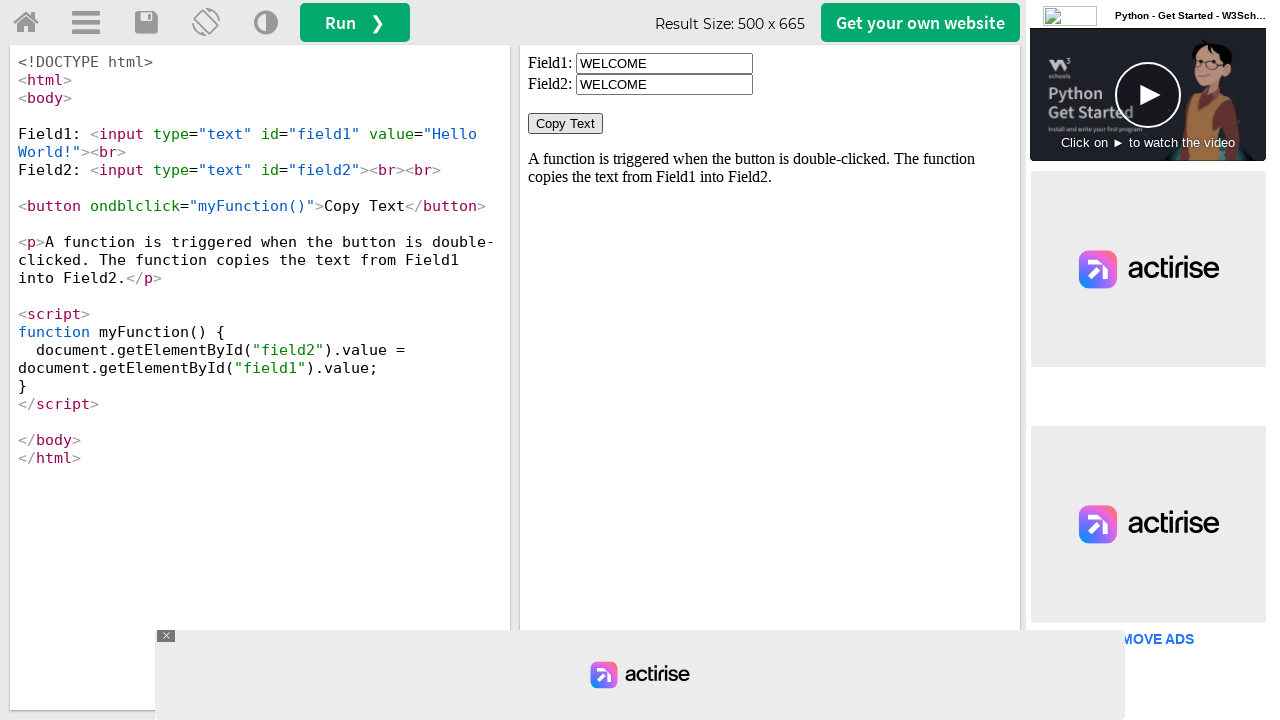

Retrieved value from second input field
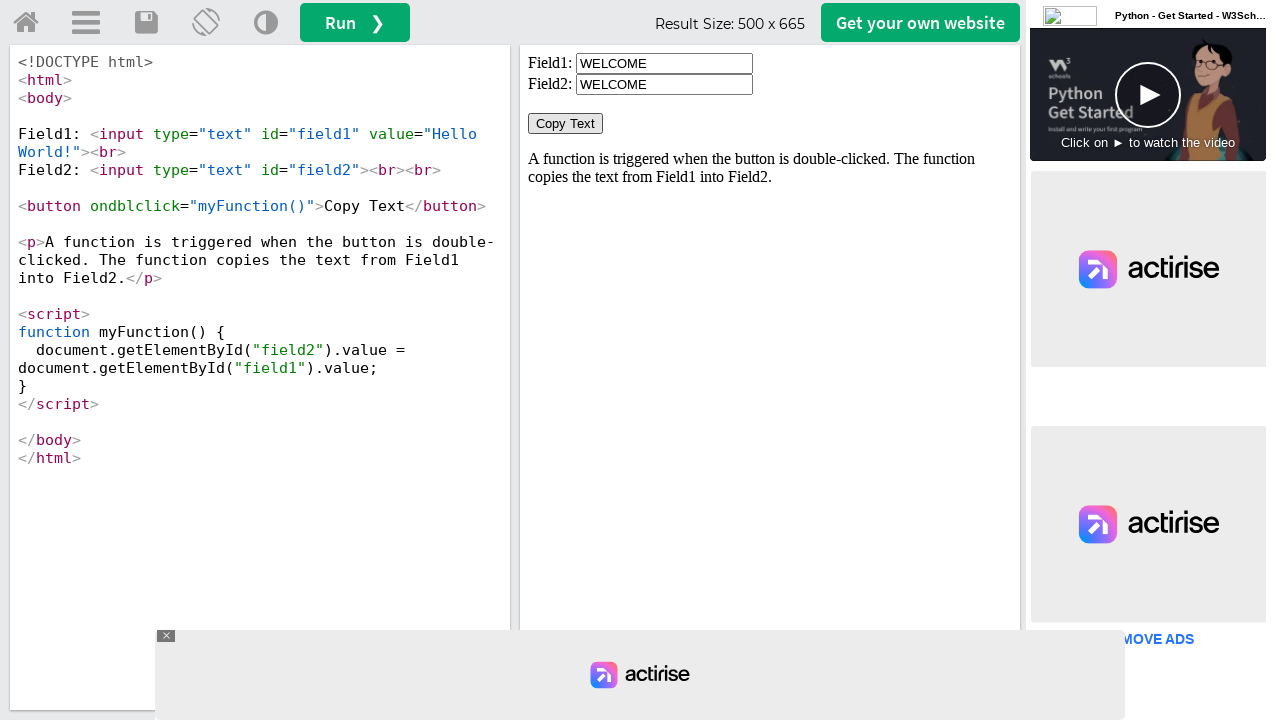

Verified that 'WELCOME' was successfully copied to the second field
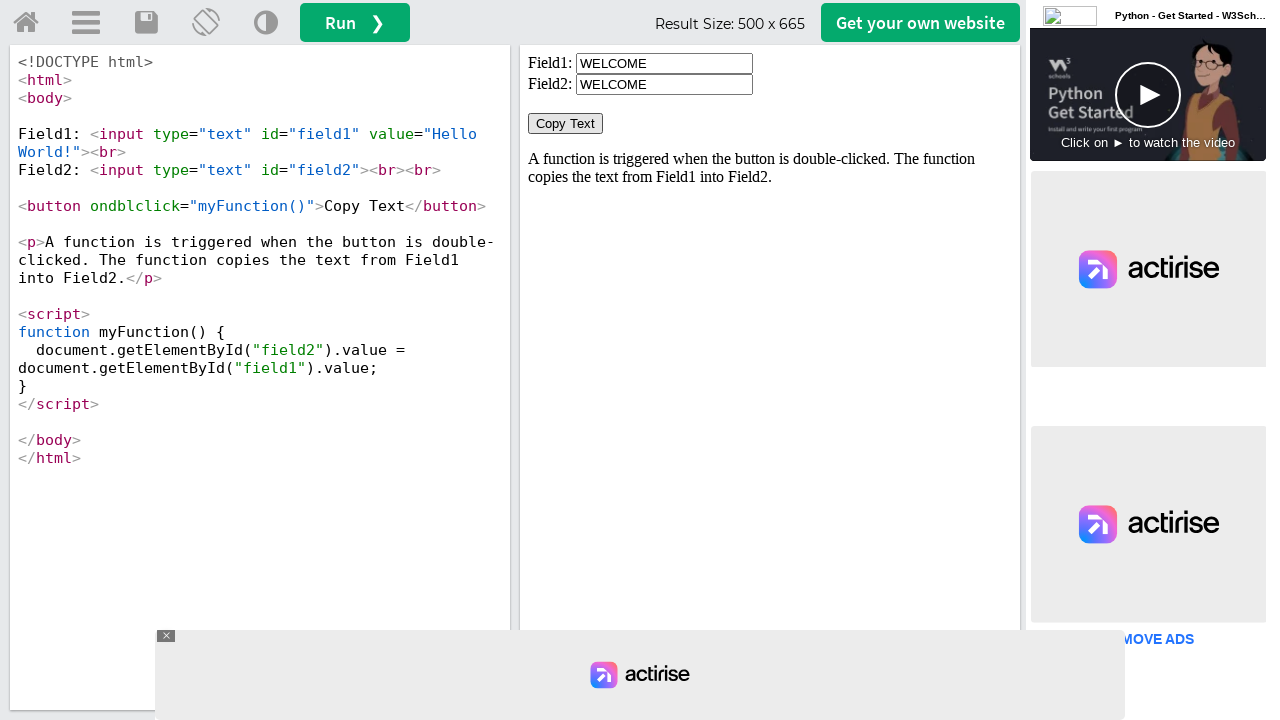

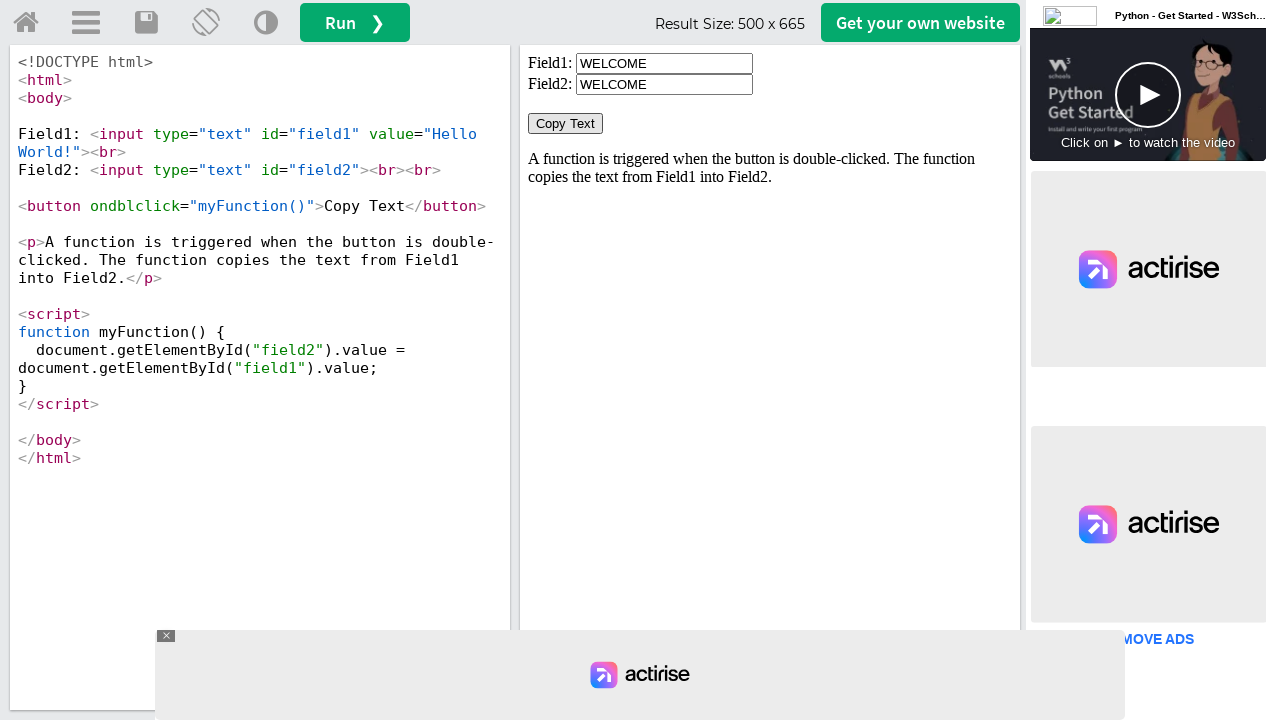